Tests various form interactions including login attempt, password reset flow, and final login with checkbox selection

Starting URL: https://rahulshettyacademy.com/locatorspractice/

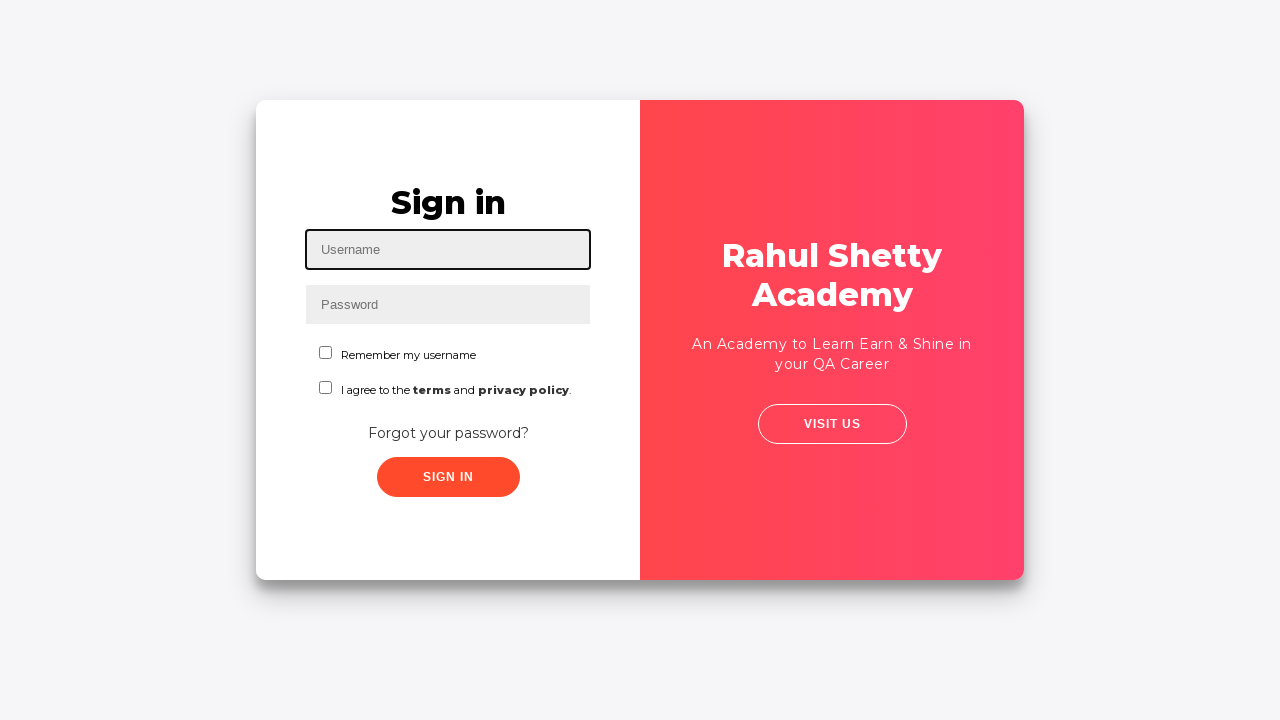

Filled username field with 'teja' on #inputUsername
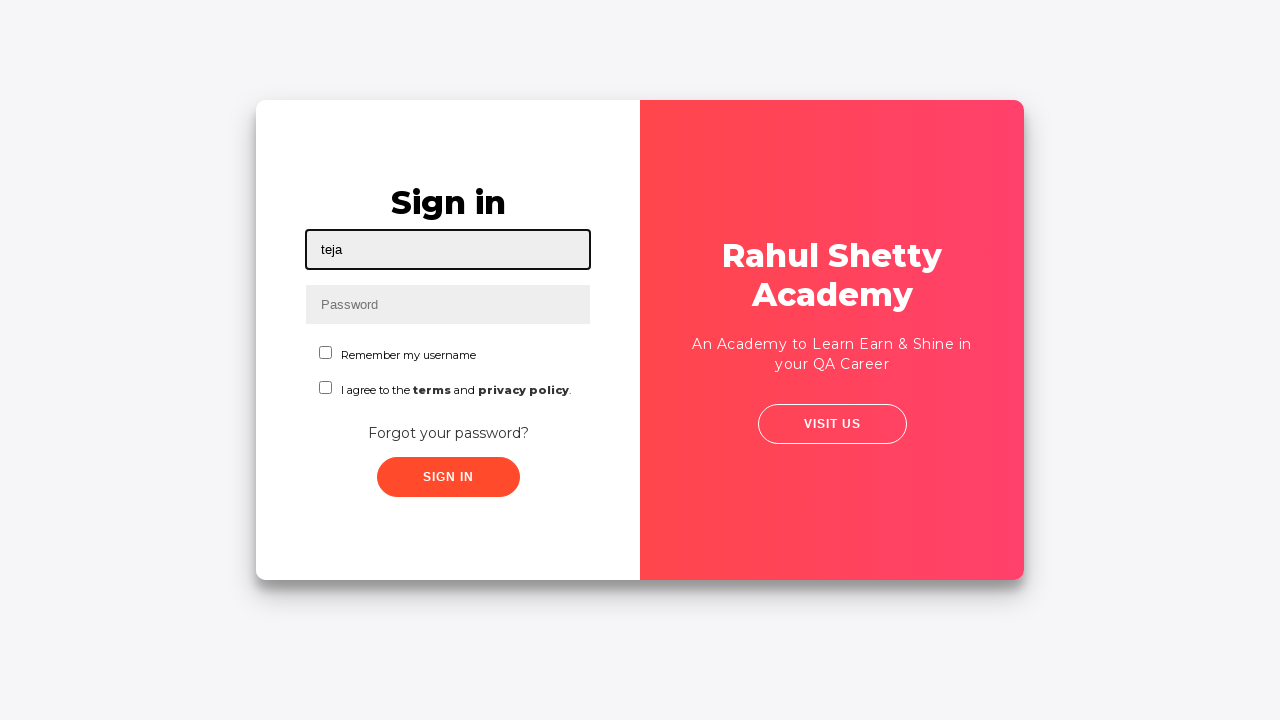

Filled password field with initial password on input[name='inputPassword']
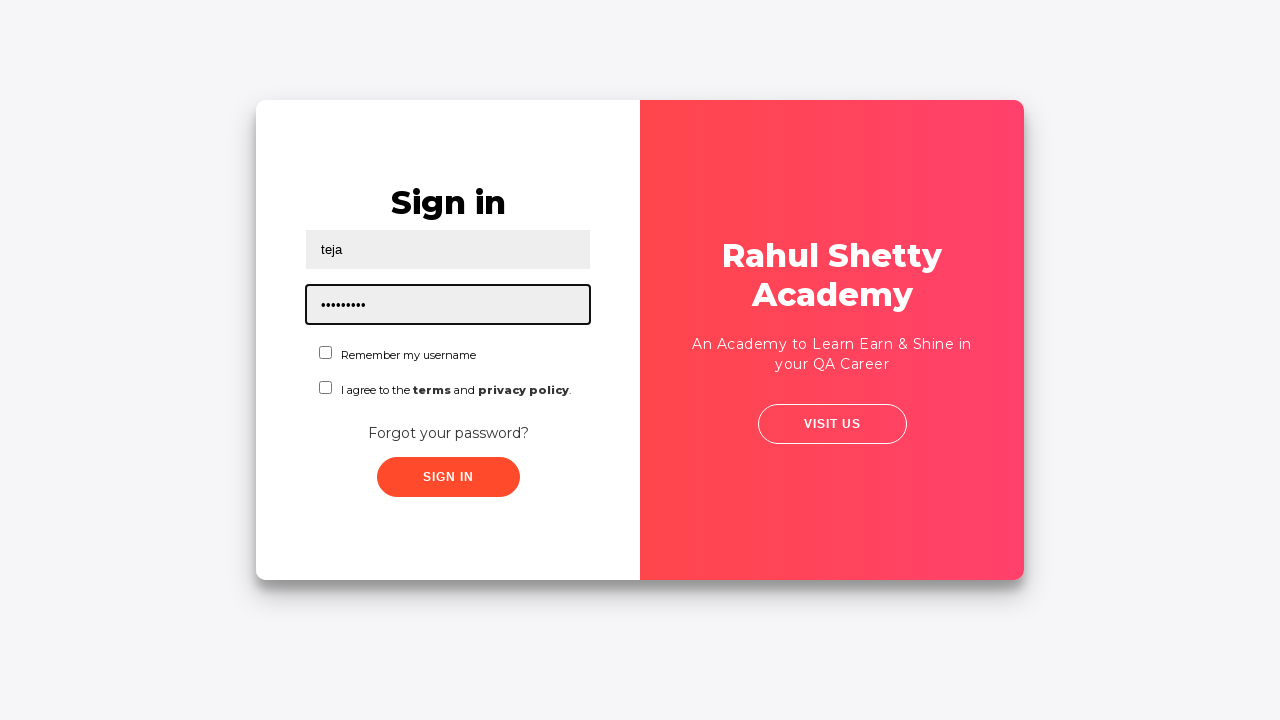

Clicked sign in button for initial login attempt at (448, 477) on .signInBtn
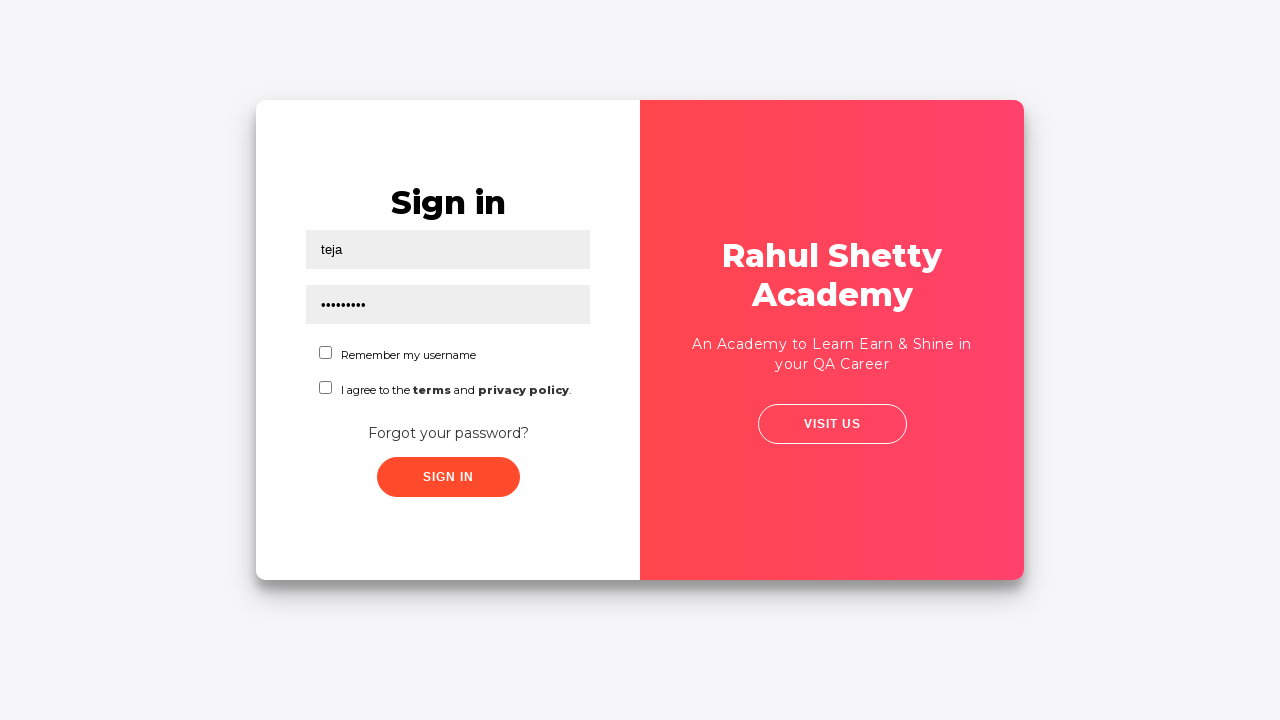

Clicked 'Forgot your password?' link to open password reset flow at (448, 433) on text=Forgot your password?
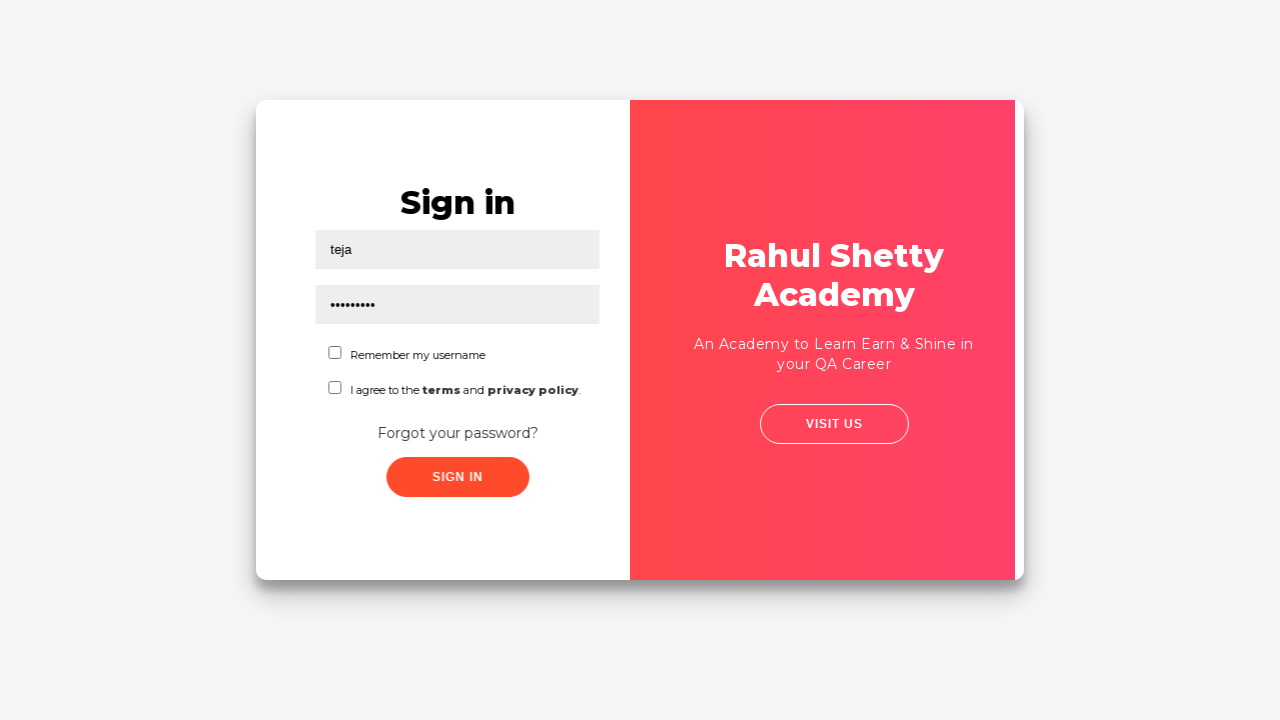

Filled name field in password reset form with 'teja' on input[placeholder='Name']
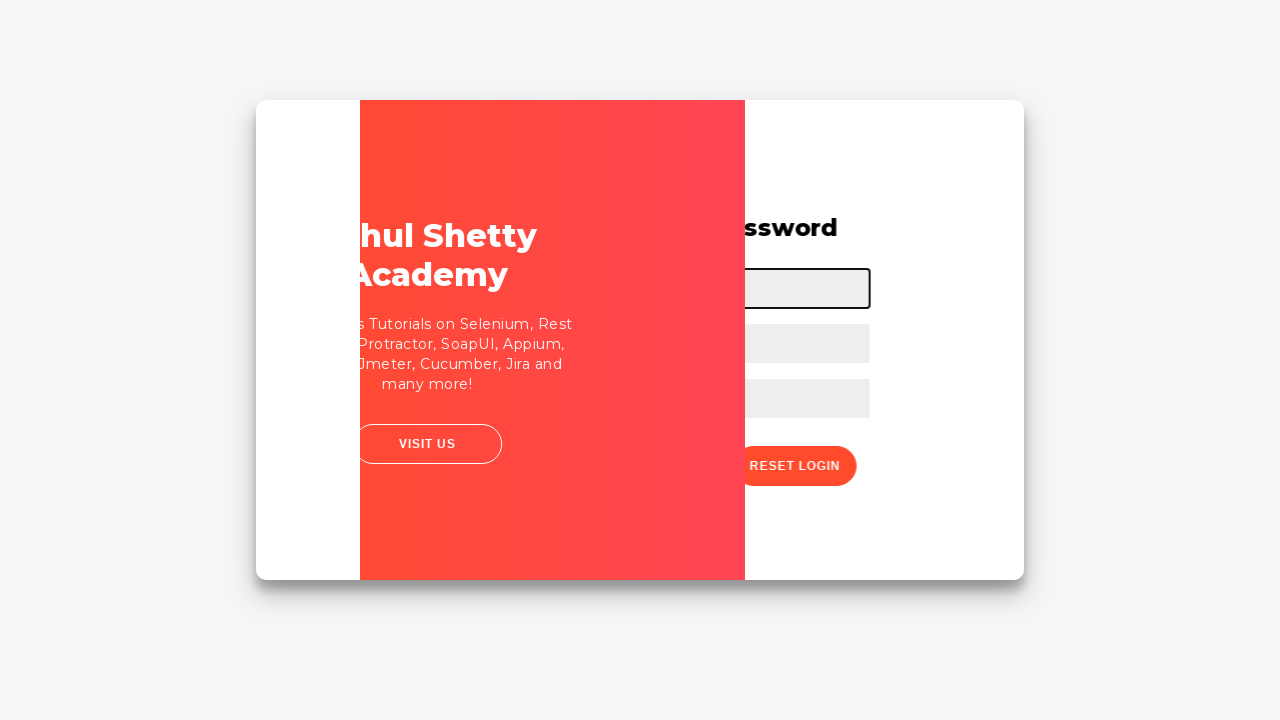

Filled email field in password reset form on input[placeholder='Email']
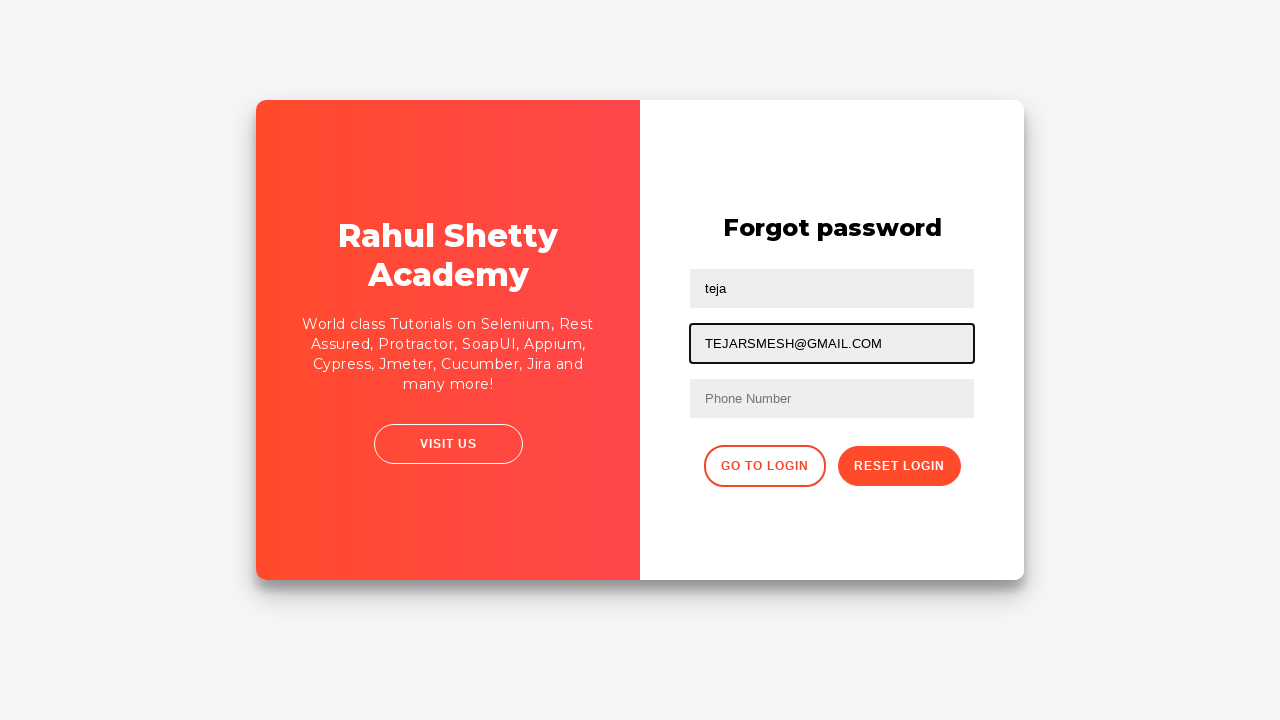

Cleared email field on input[type='text']:nth-child(3)
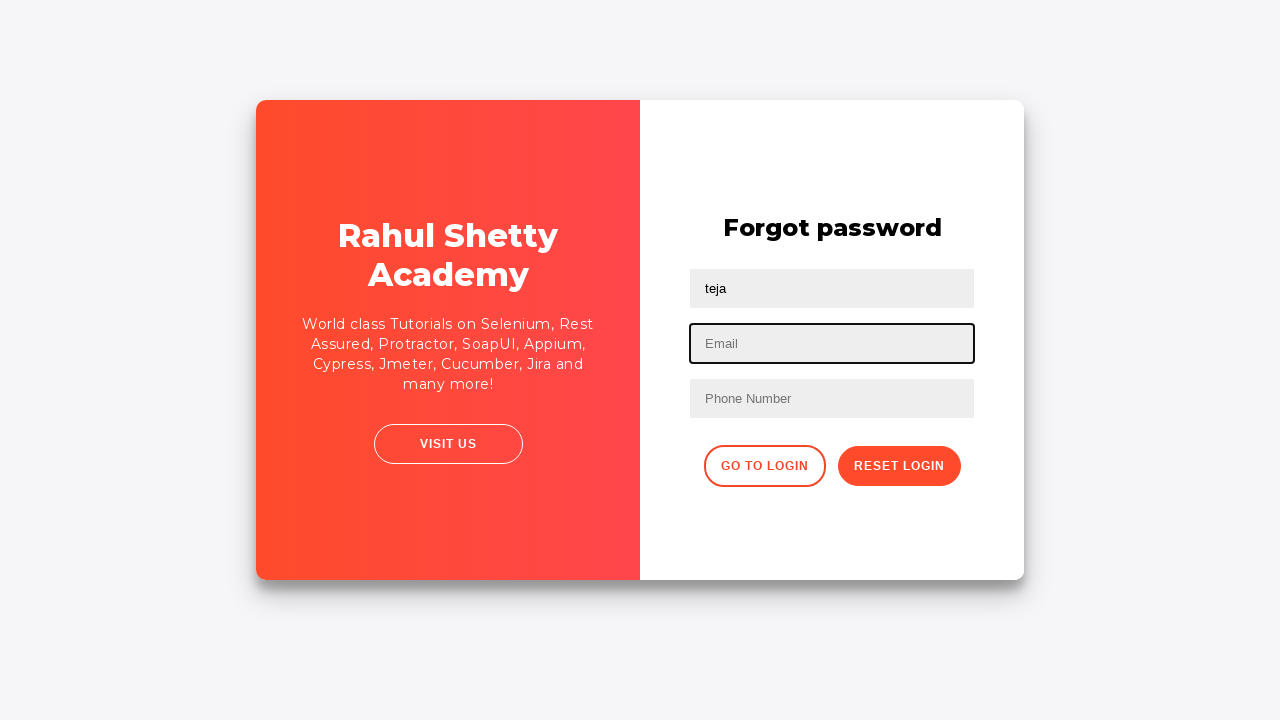

Refilled email field with corrected email address on input[type='text']:nth-child(3)
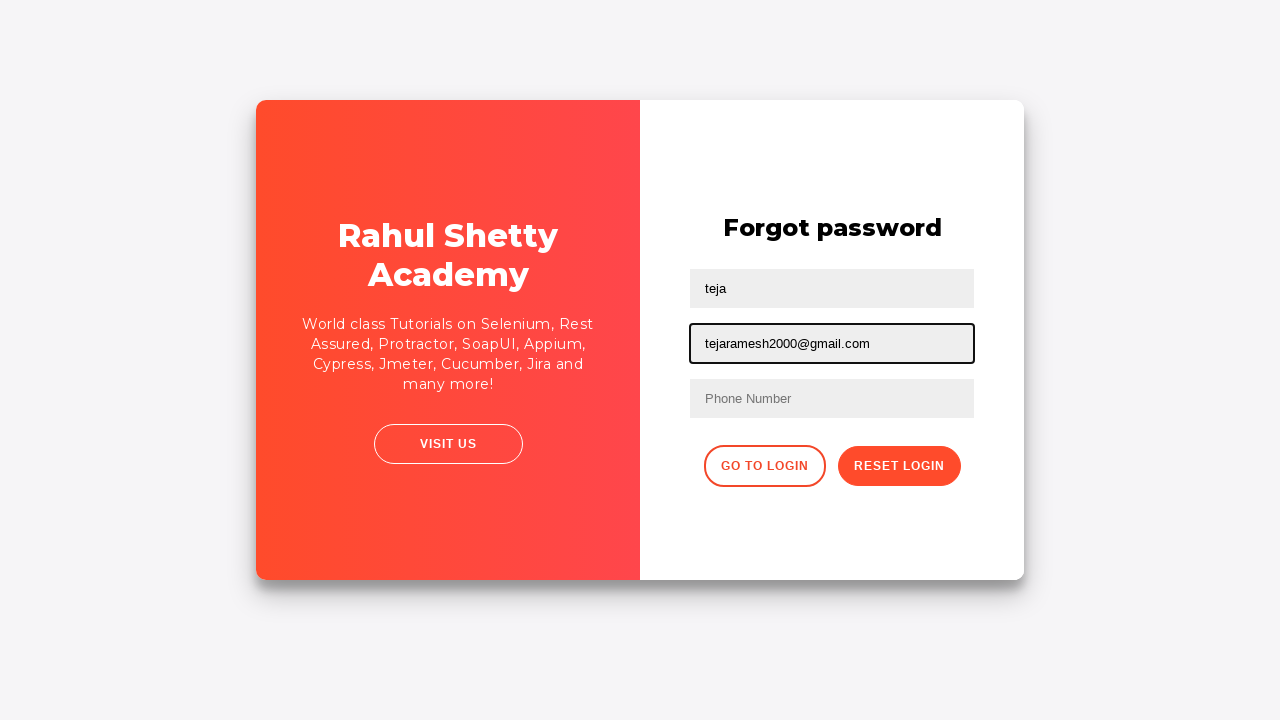

Filled phone number field on //form/input[3]
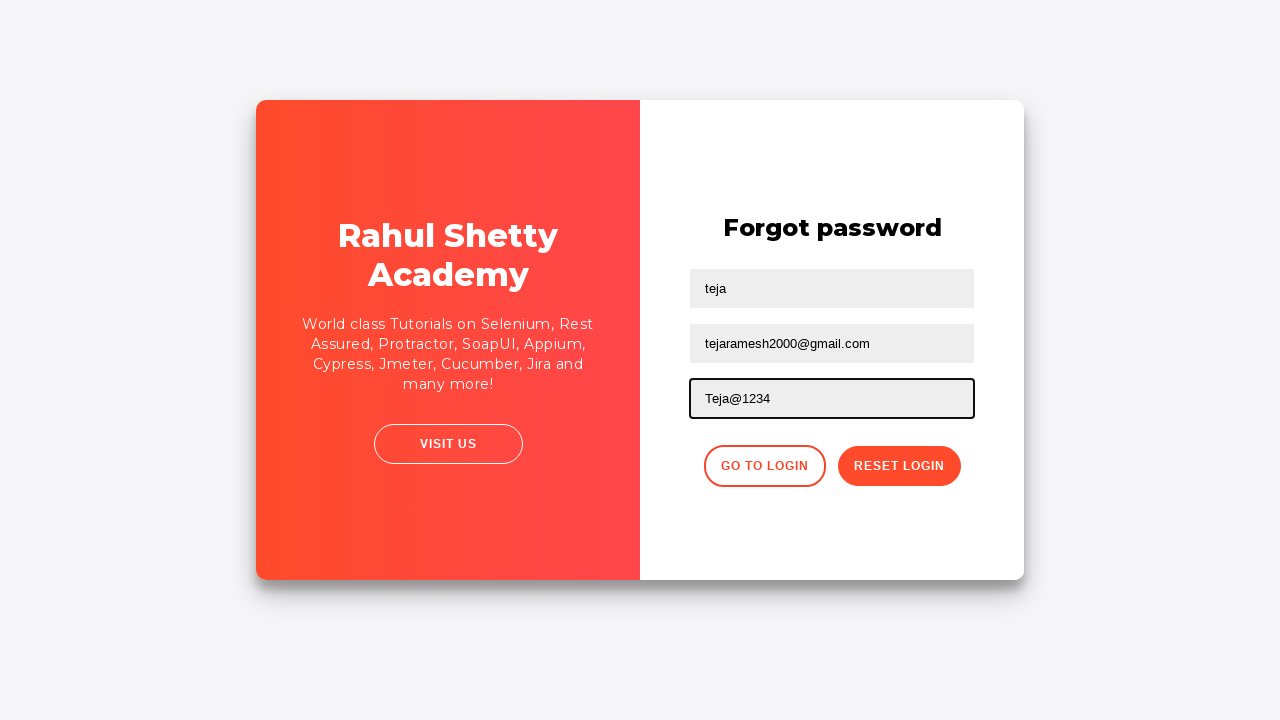

Clicked reset password button to submit password reset form at (899, 466) on .reset-pwd-btn
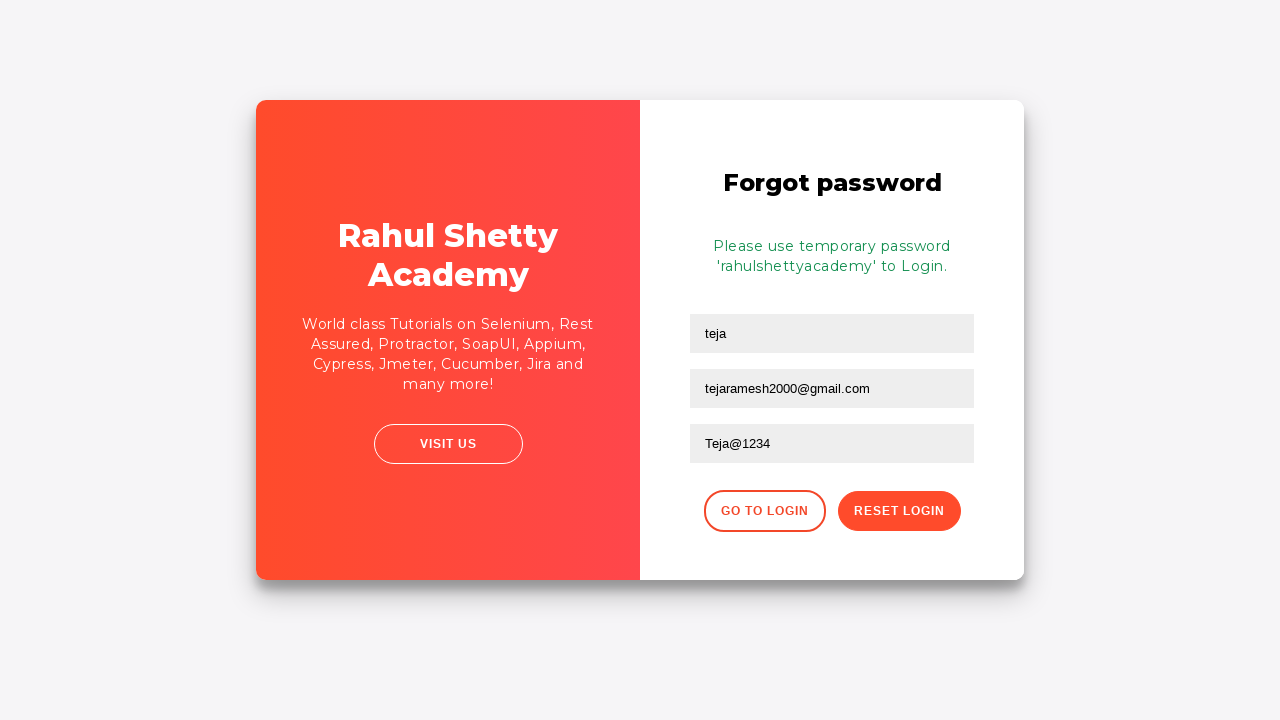

Clicked button to return to login page from password reset at (764, 511) on xpath=//div[@class='forgot-pwd-btn-conainer']/button[1]
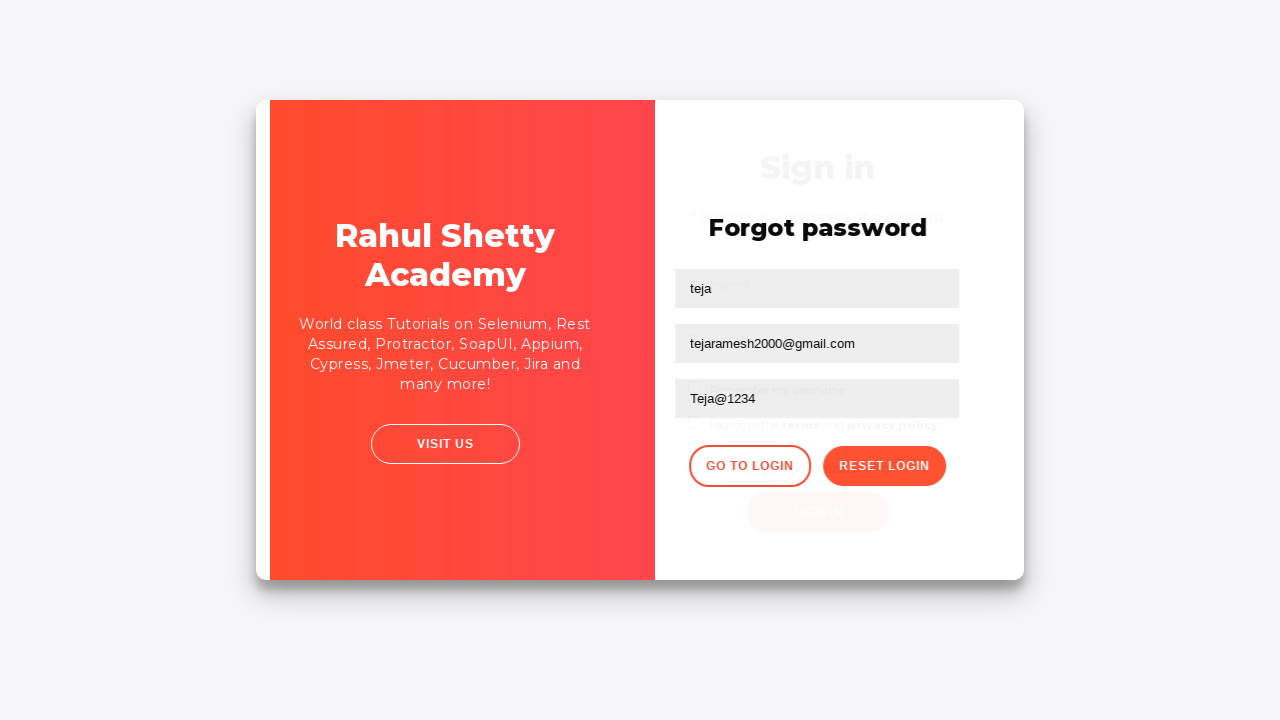

Filled username field with 'tejar' for final login attempt on #inputUsername
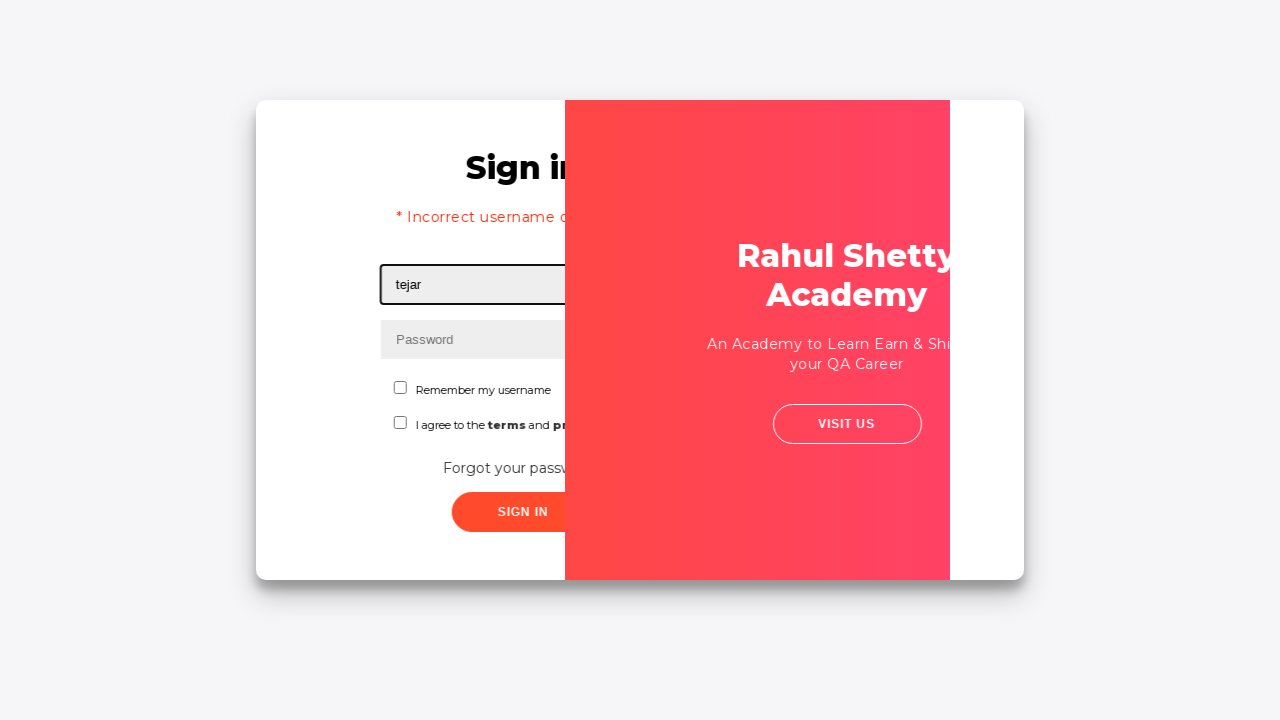

Filled password field with 'rahulshettyacademy' on input[type*='pass']
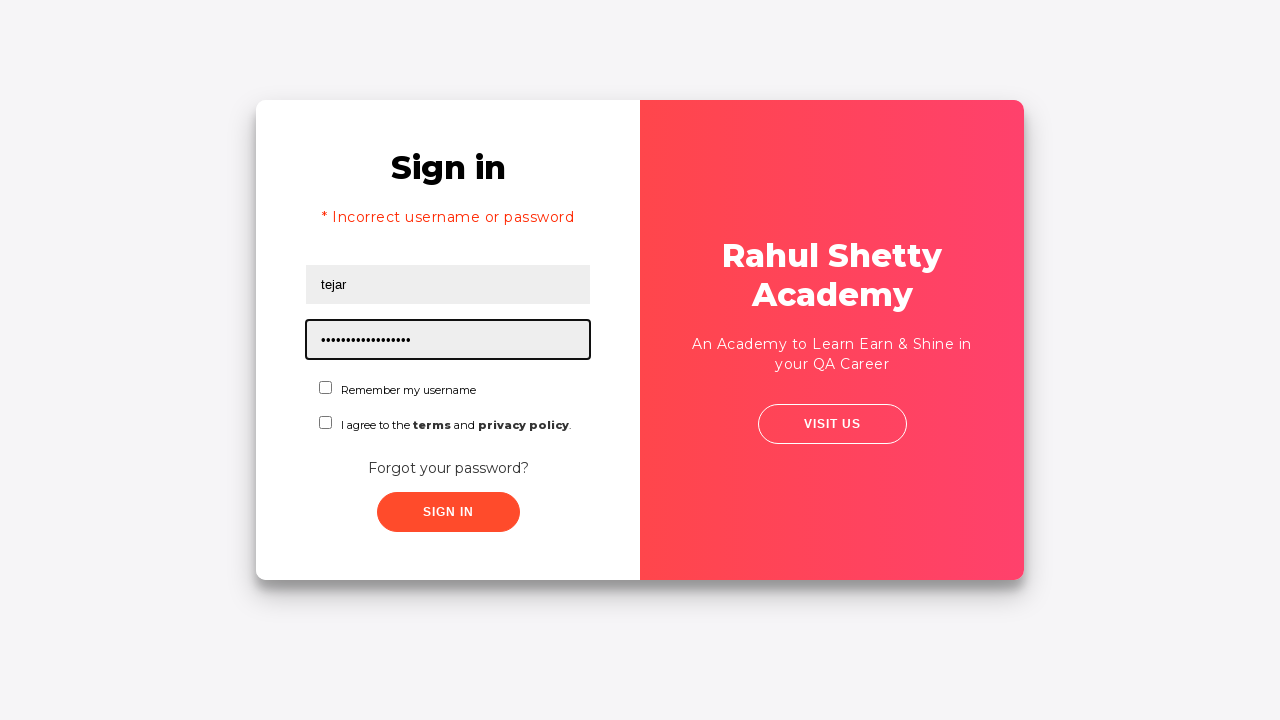

Checked the checkbox for login form at (326, 388) on #chkboxOne
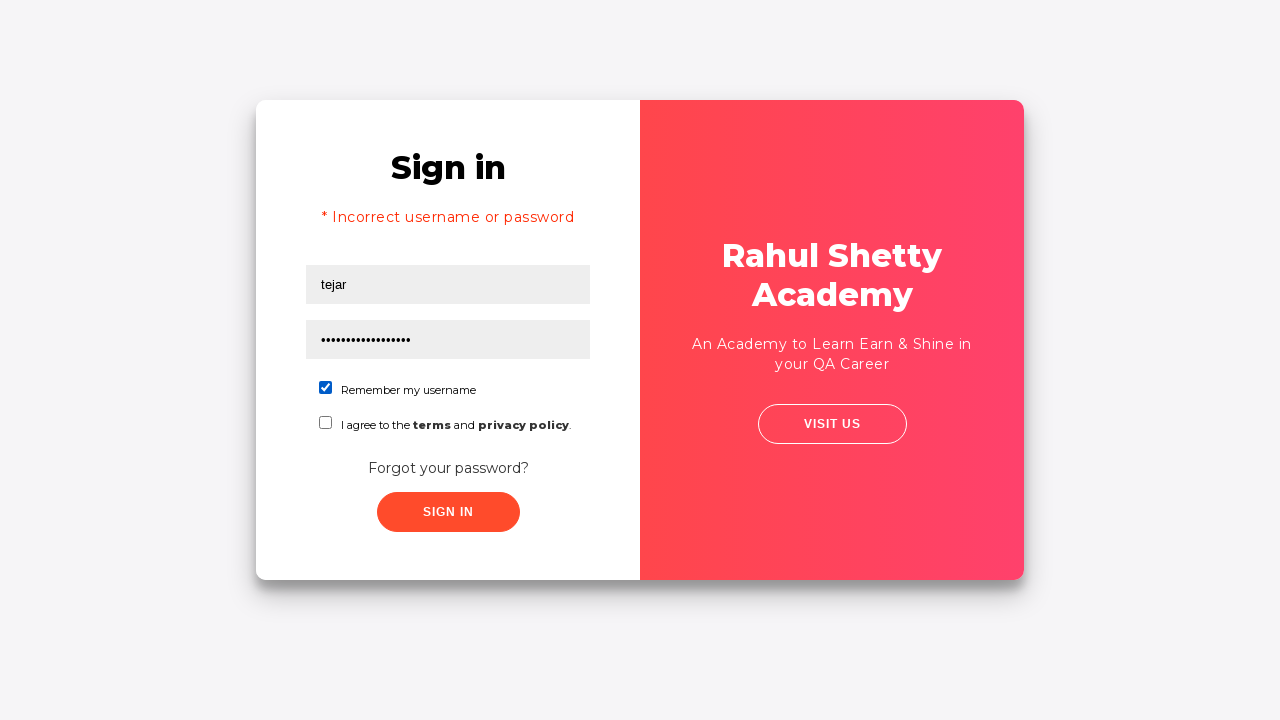

Clicked submit button to complete final login with checkbox selected at (448, 512) on xpath=//button[contains(@class,'submit')]
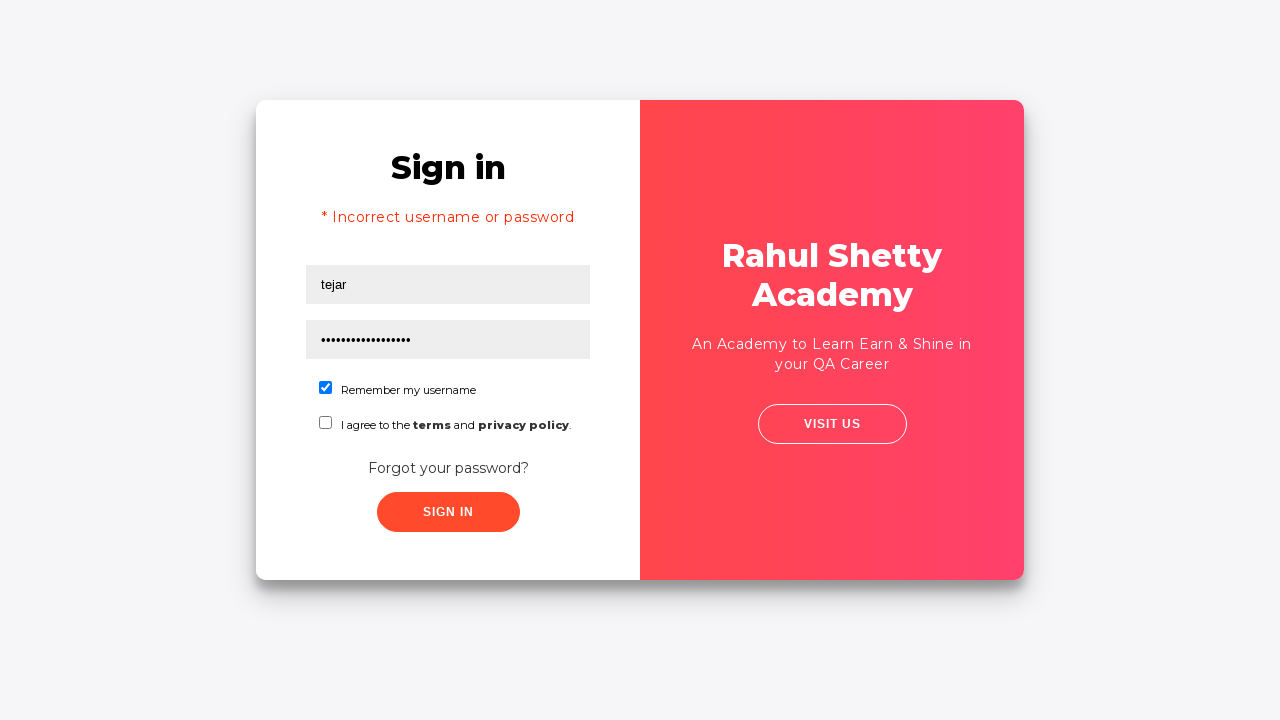

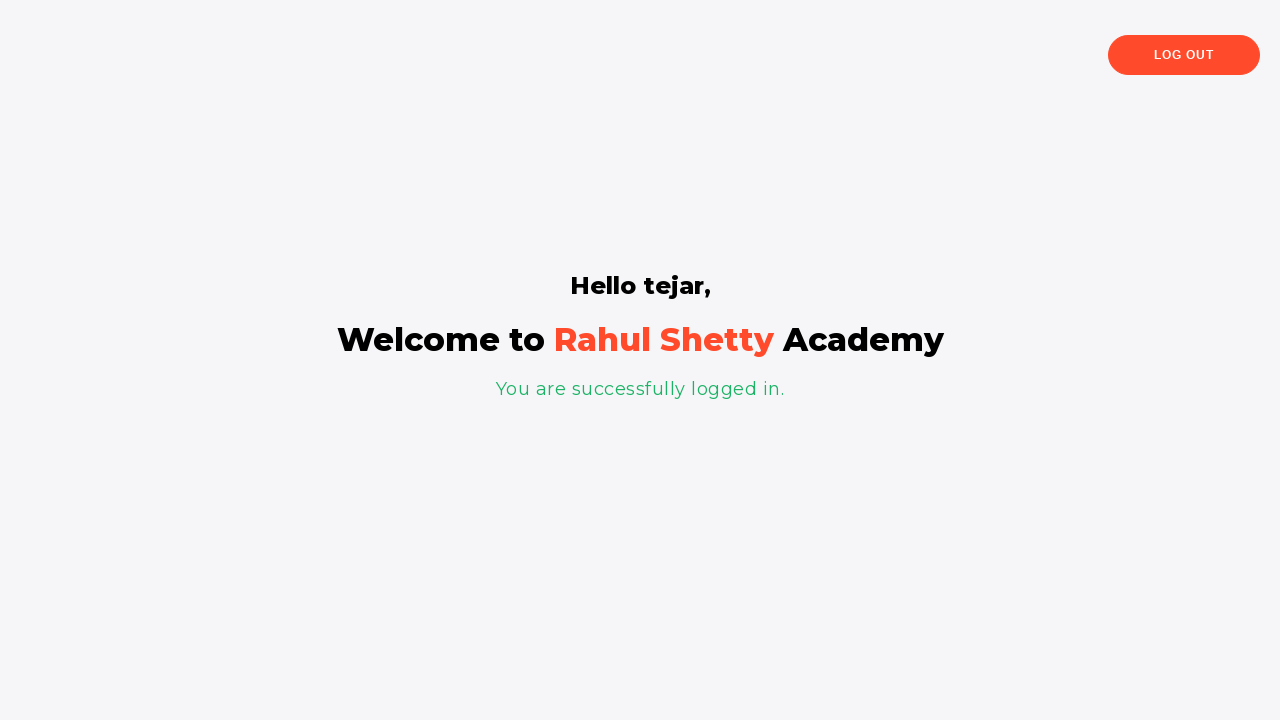